Tests filling multiple input fields on an autocomplete form using tag name selectors

Starting URL: https://formy-project.herokuapp.com/autocomplete

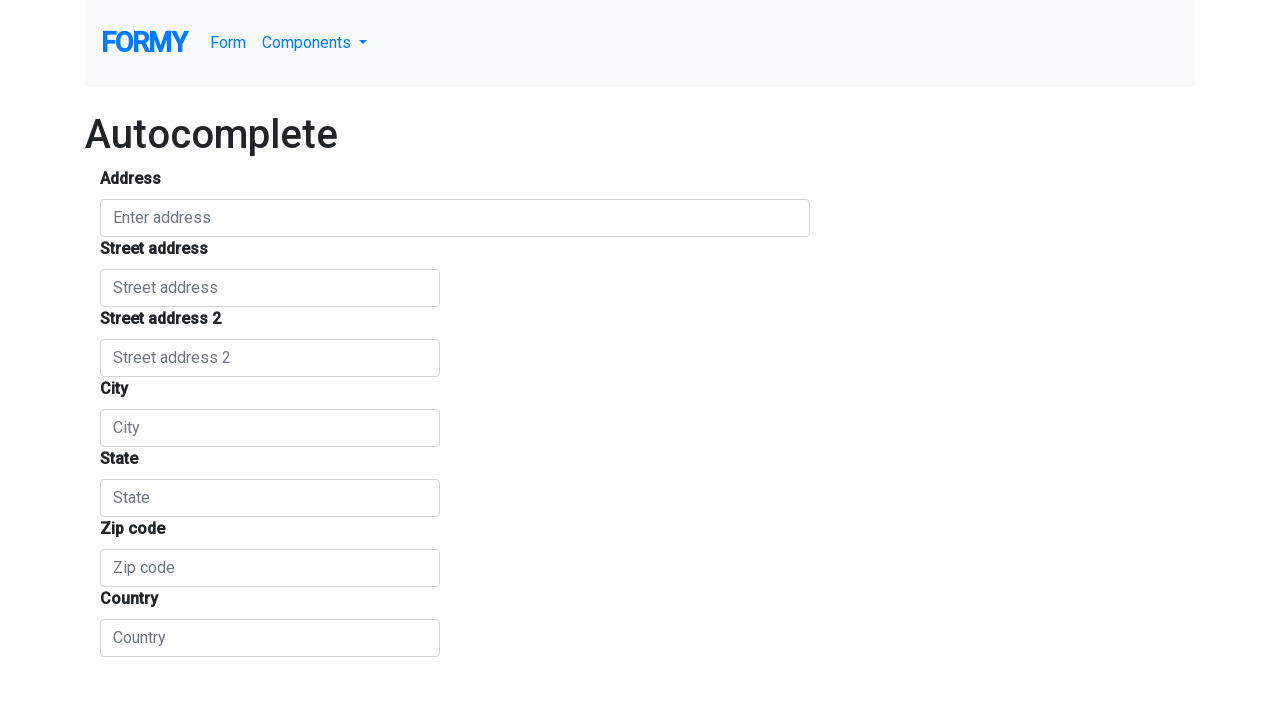

Filled first input field with company name 'Google' on input >> nth=0
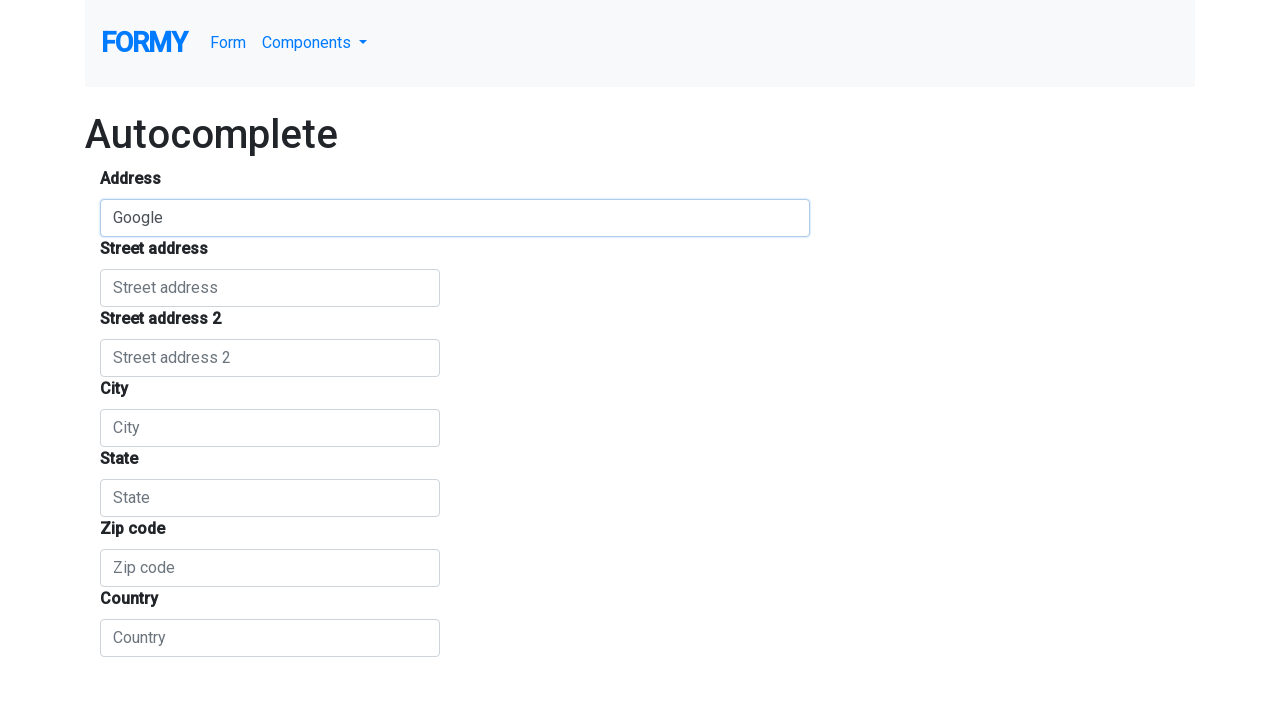

Filled second input field with region 'California' on input >> nth=1
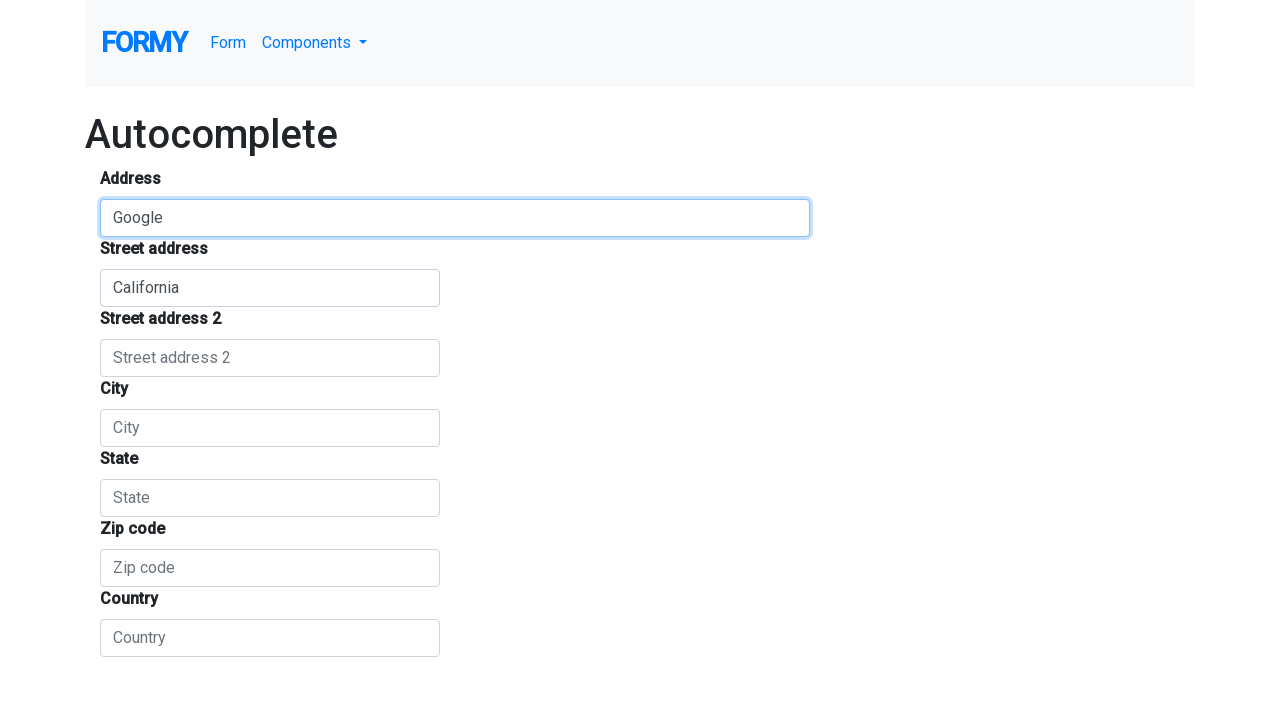

Filled third input field with street name 'Mountain View Blvd' on input >> nth=2
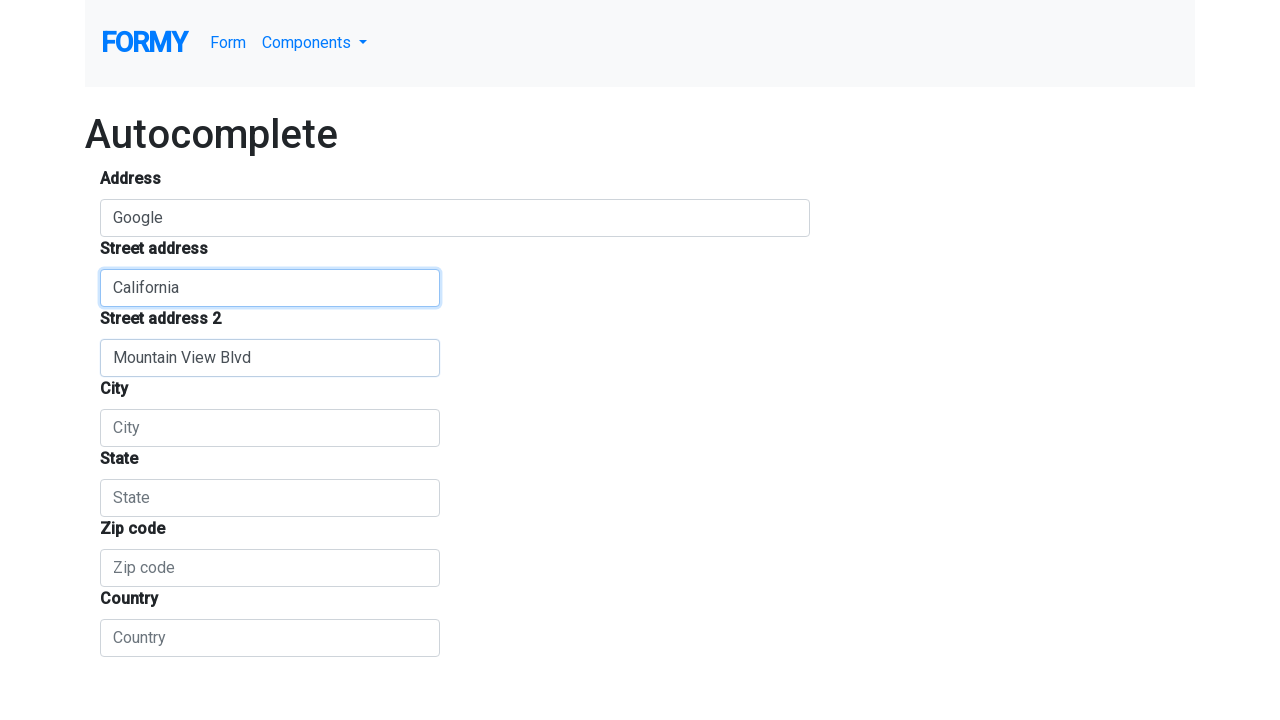

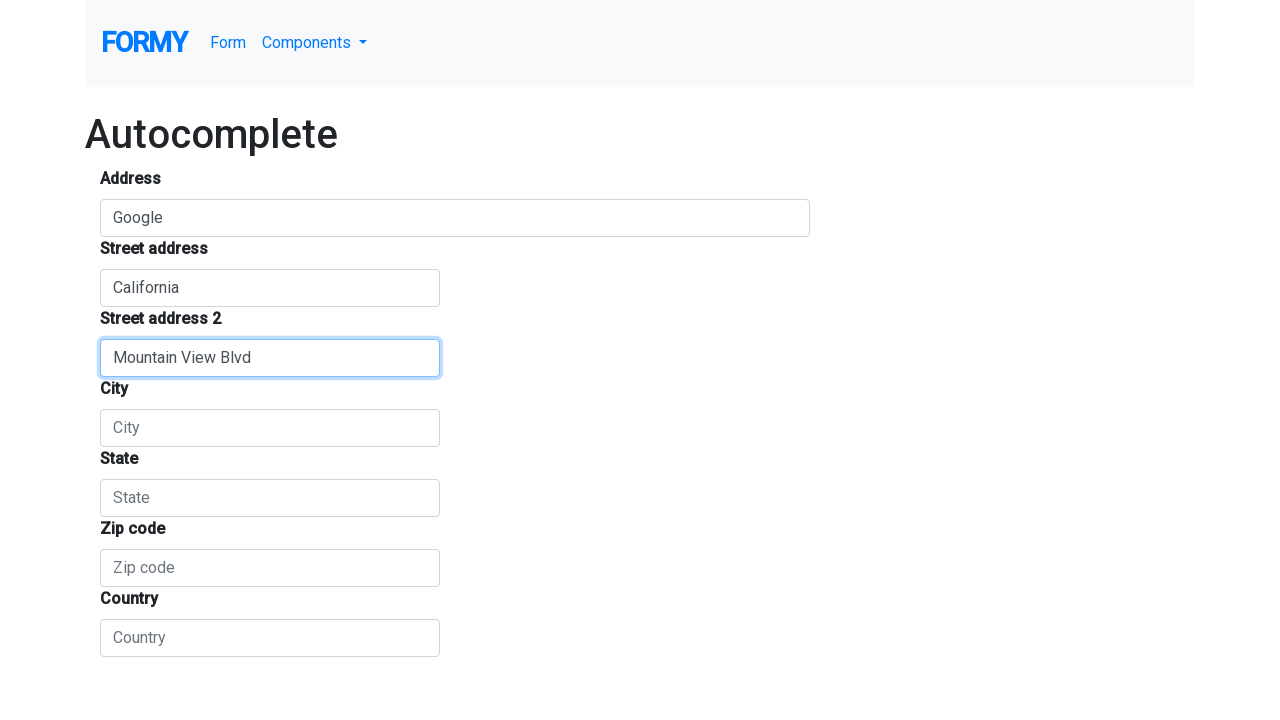